Tests adding specific products (Cauliflower, Tomato, Beans) to the shopping cart by iterating through the product list and clicking the add button for matching items.

Starting URL: https://rahulshettyacademy.com/seleniumPractise/

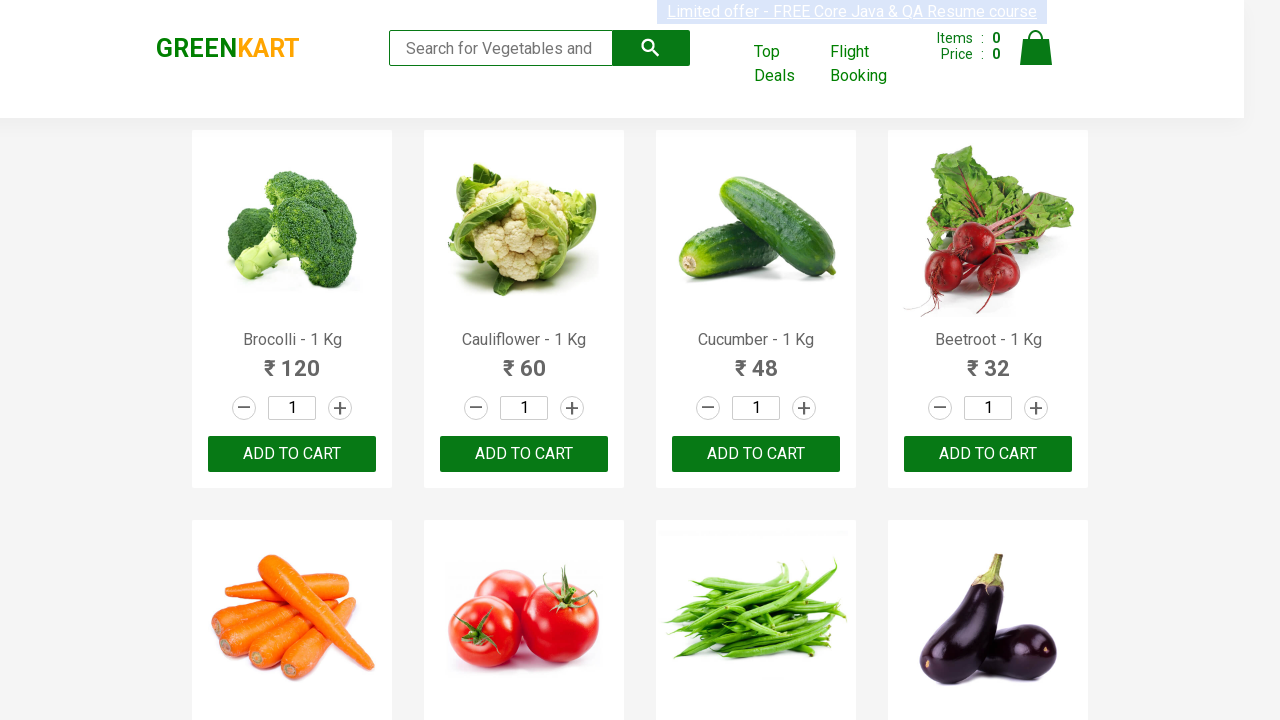

Waited for product list to load
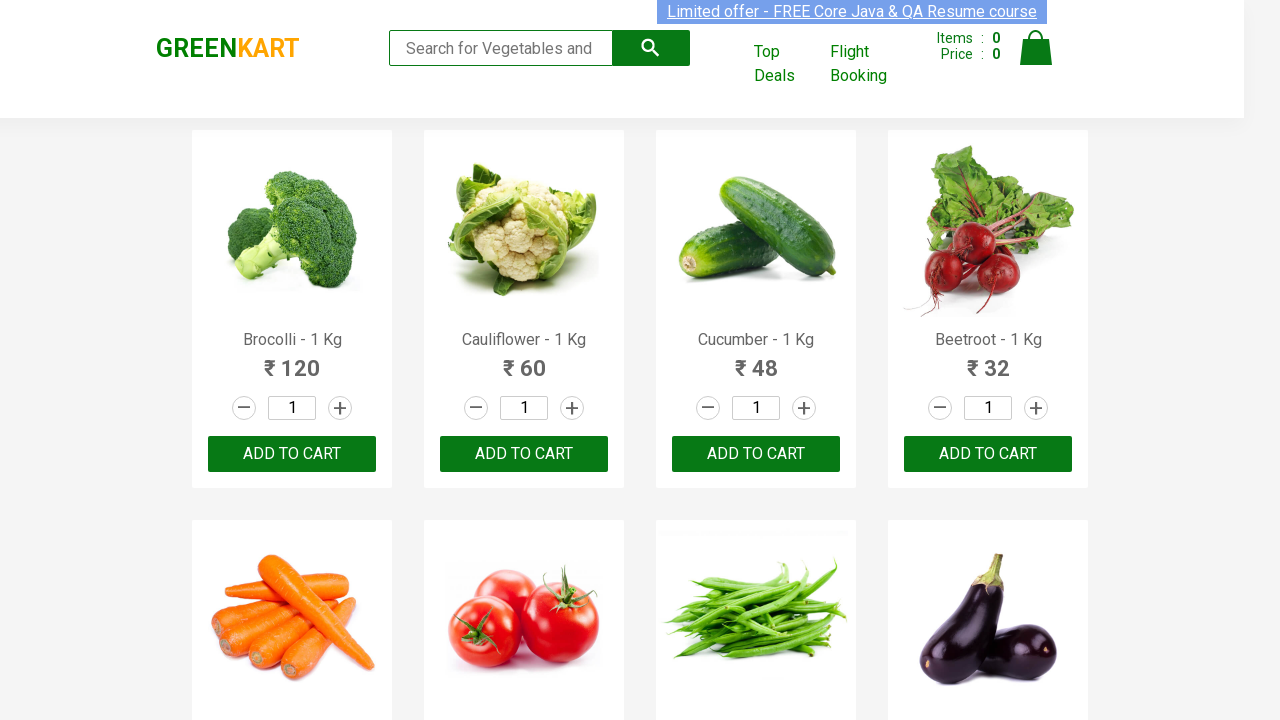

Retrieved all product elements from the page
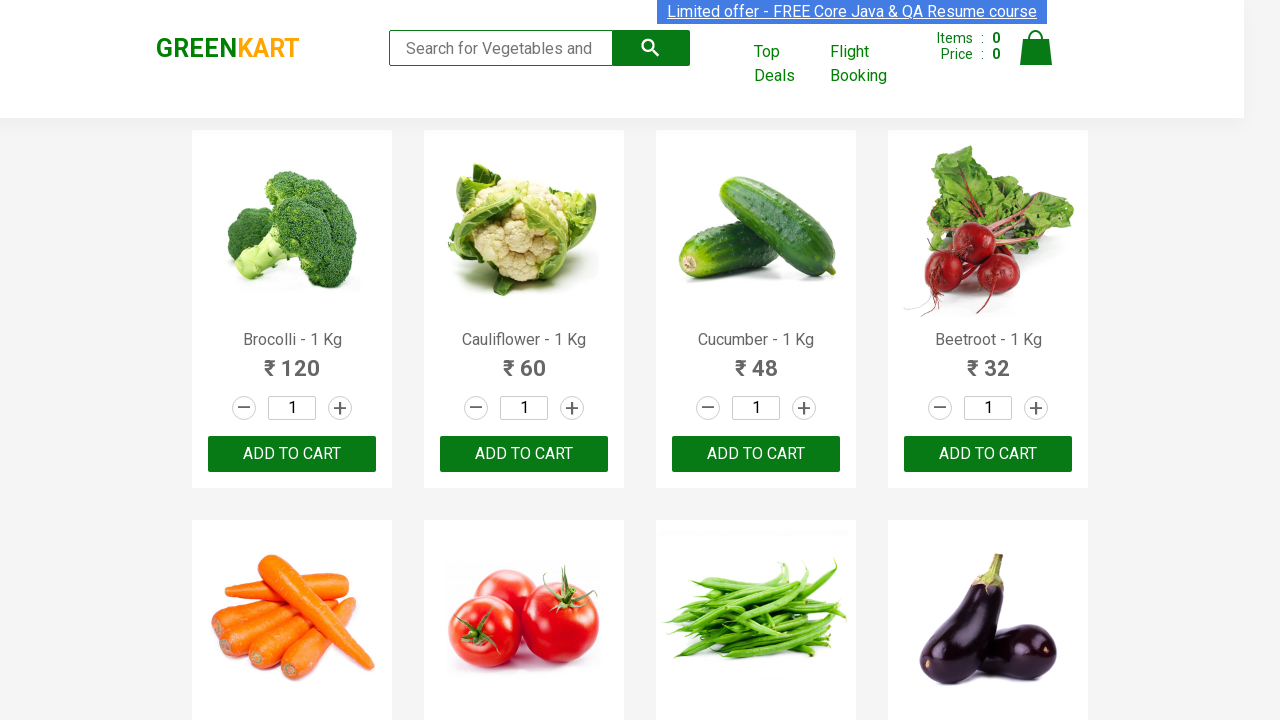

Clicked add to cart button for Cauliflower at (524, 454) on xpath=//div[@class='product-action']/button >> nth=1
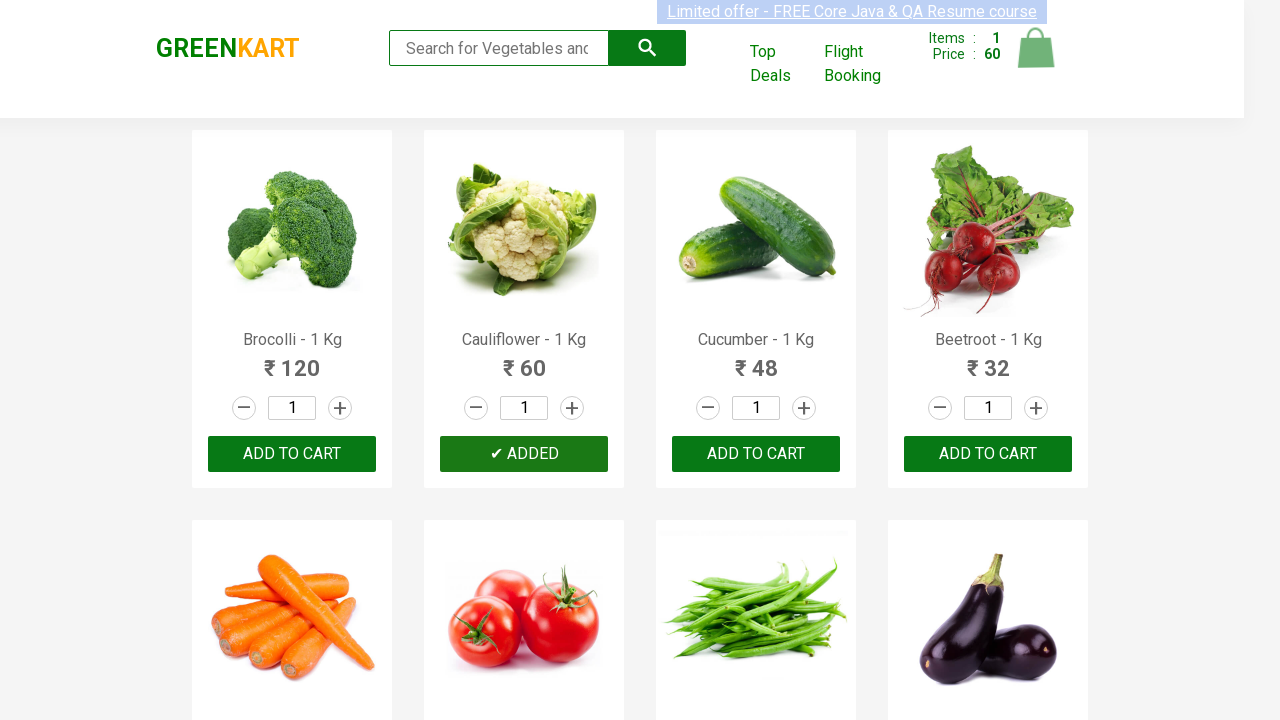

Clicked add to cart button for Tomato at (524, 360) on xpath=//div[@class='product-action']/button >> nth=5
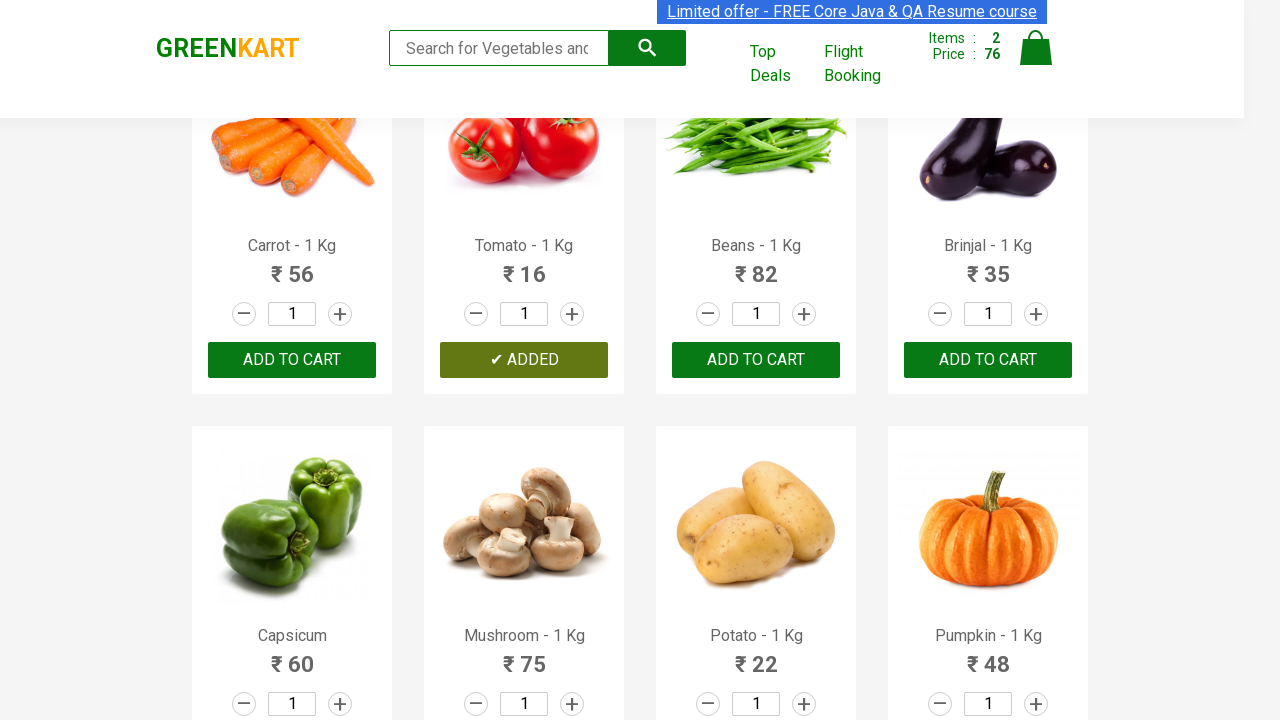

Clicked add to cart button for Beans at (756, 360) on xpath=//div[@class='product-action']/button >> nth=6
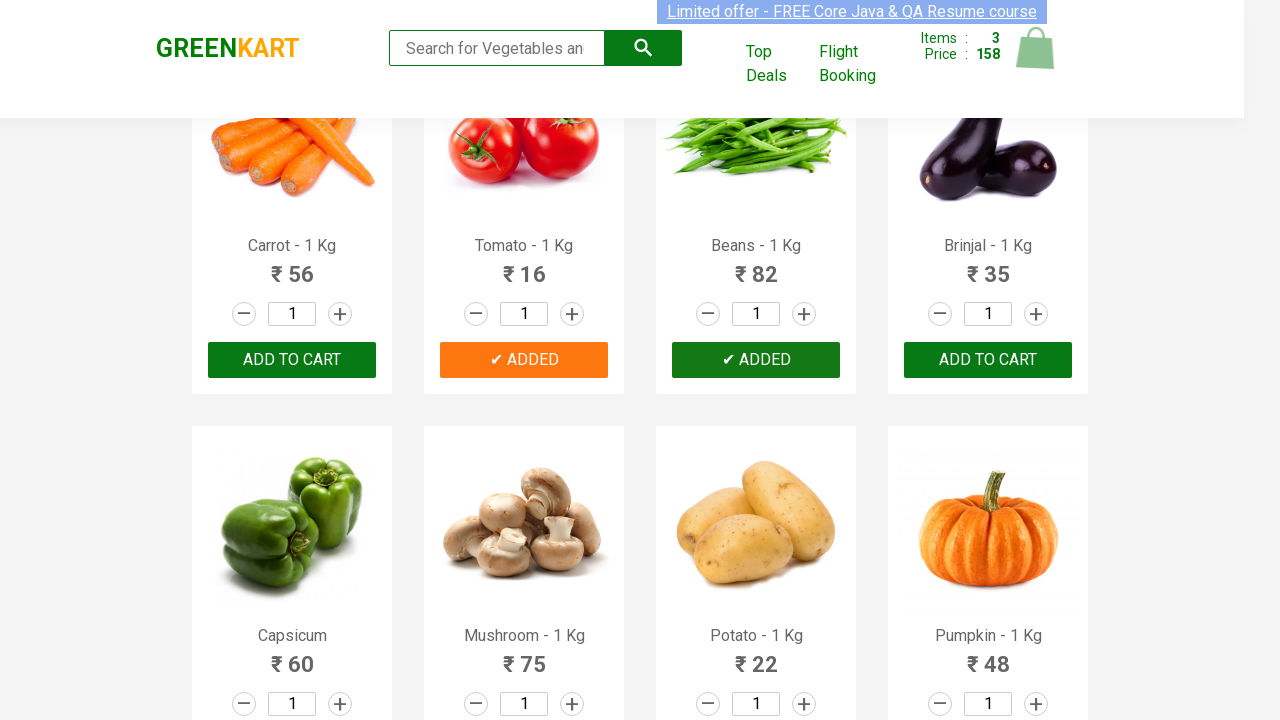

All 3 required items (Cauliflower, Tomato, Beans) have been added to cart
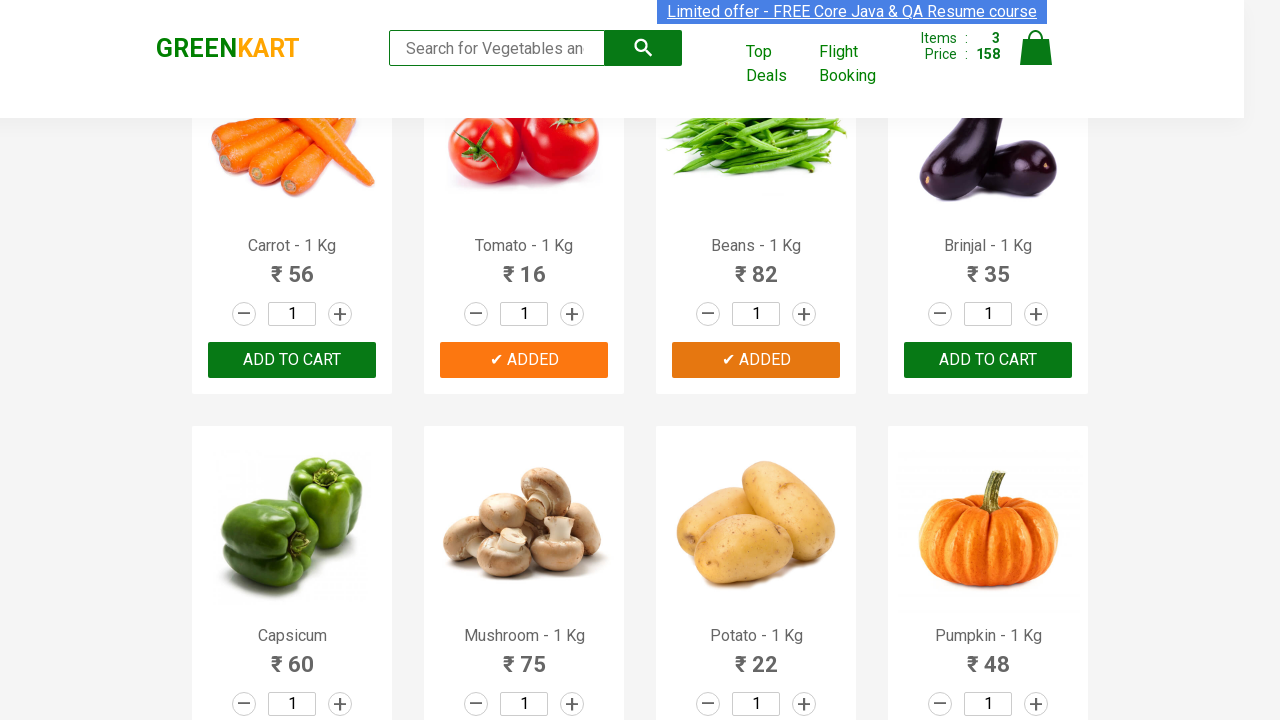

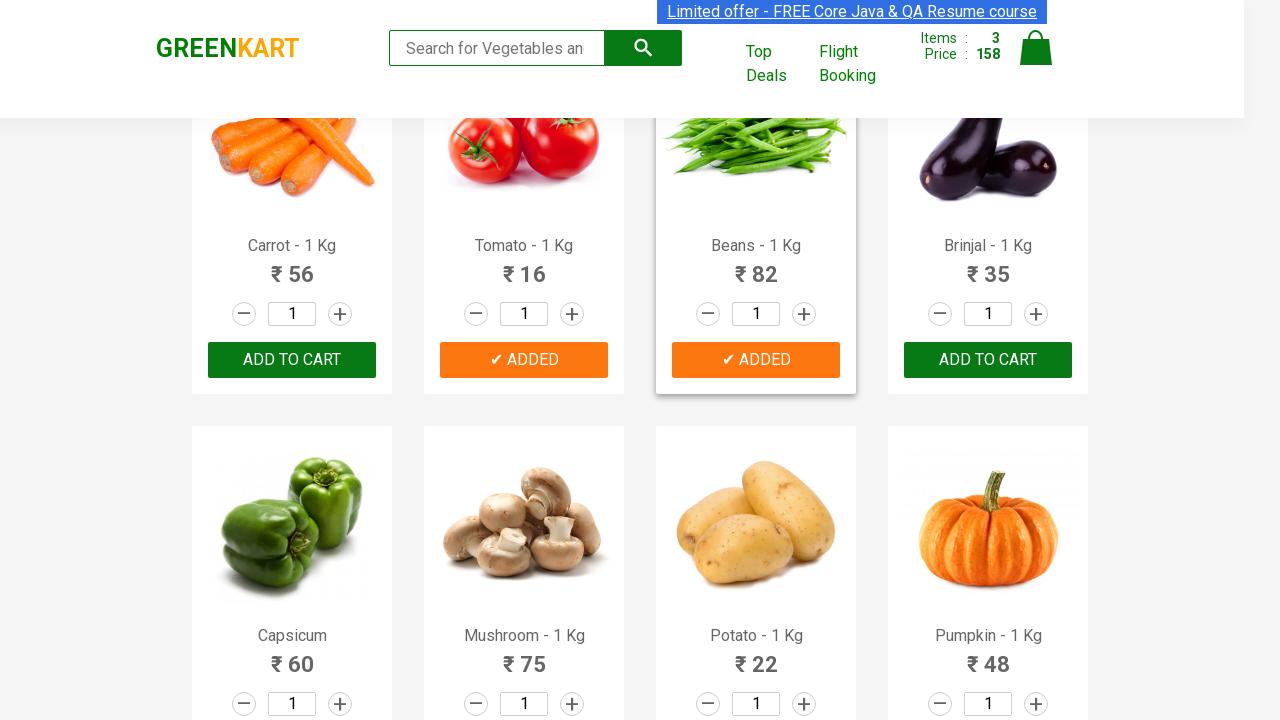